Tests unmarking todo items as complete by unchecking their checkboxes

Starting URL: https://demo.playwright.dev/todomvc

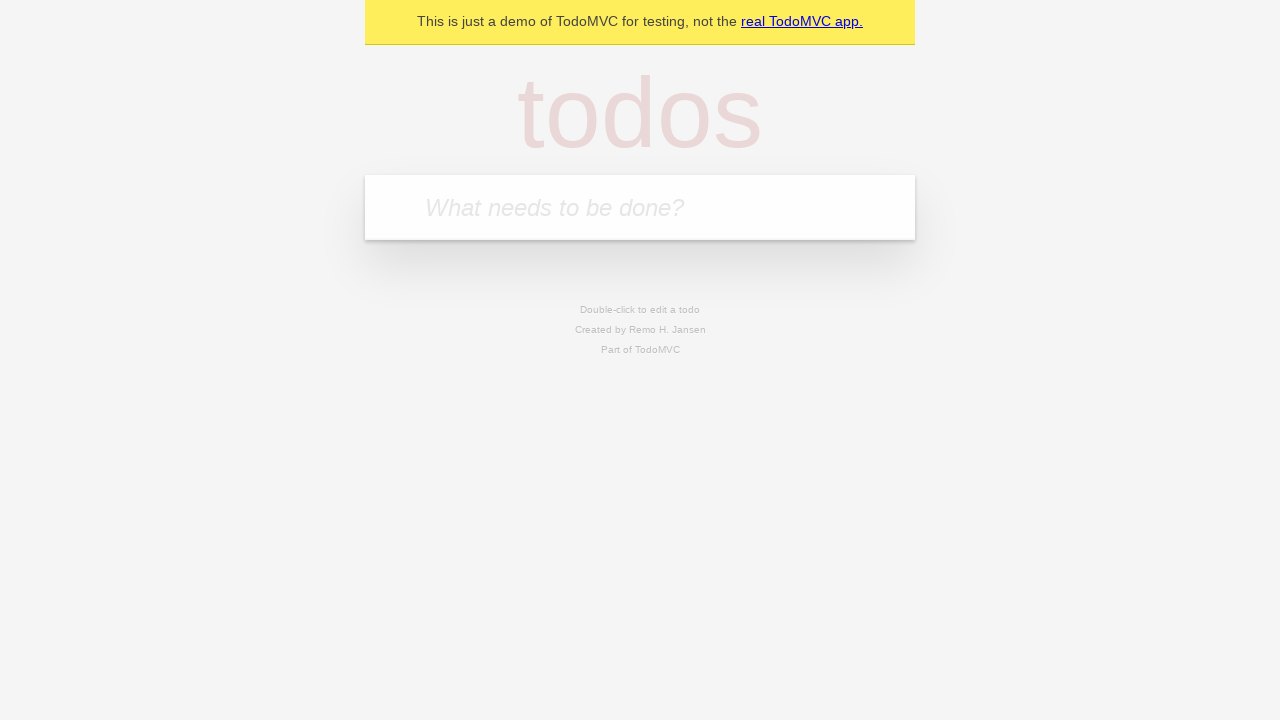

Located the todo input field
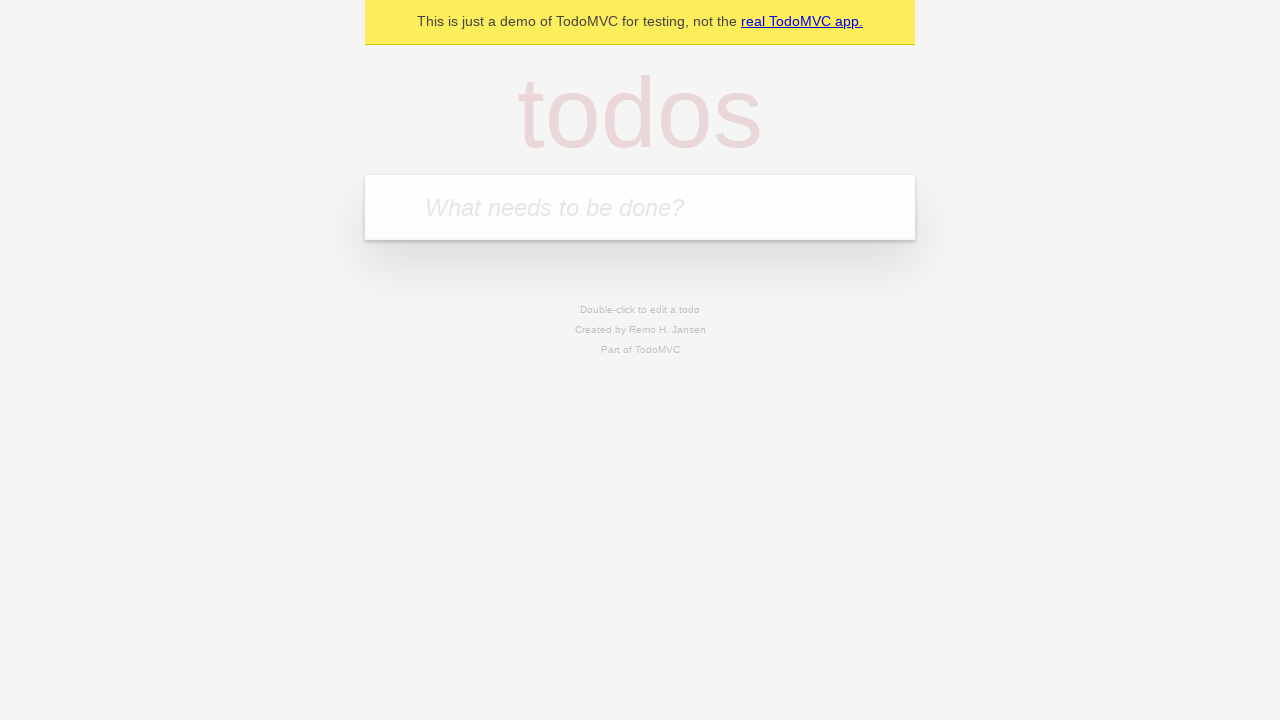

Filled todo input with 'buy some cheese' on internal:attr=[placeholder="What needs to be done?"i]
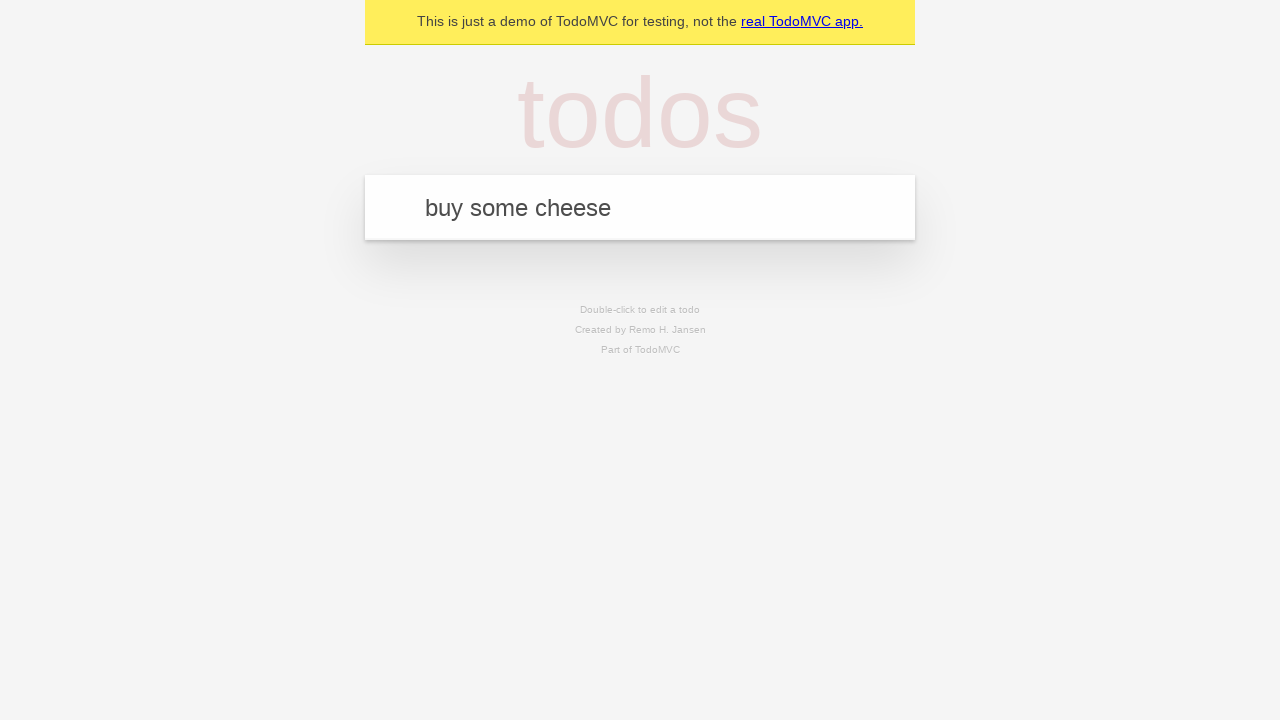

Pressed Enter to add first todo item on internal:attr=[placeholder="What needs to be done?"i]
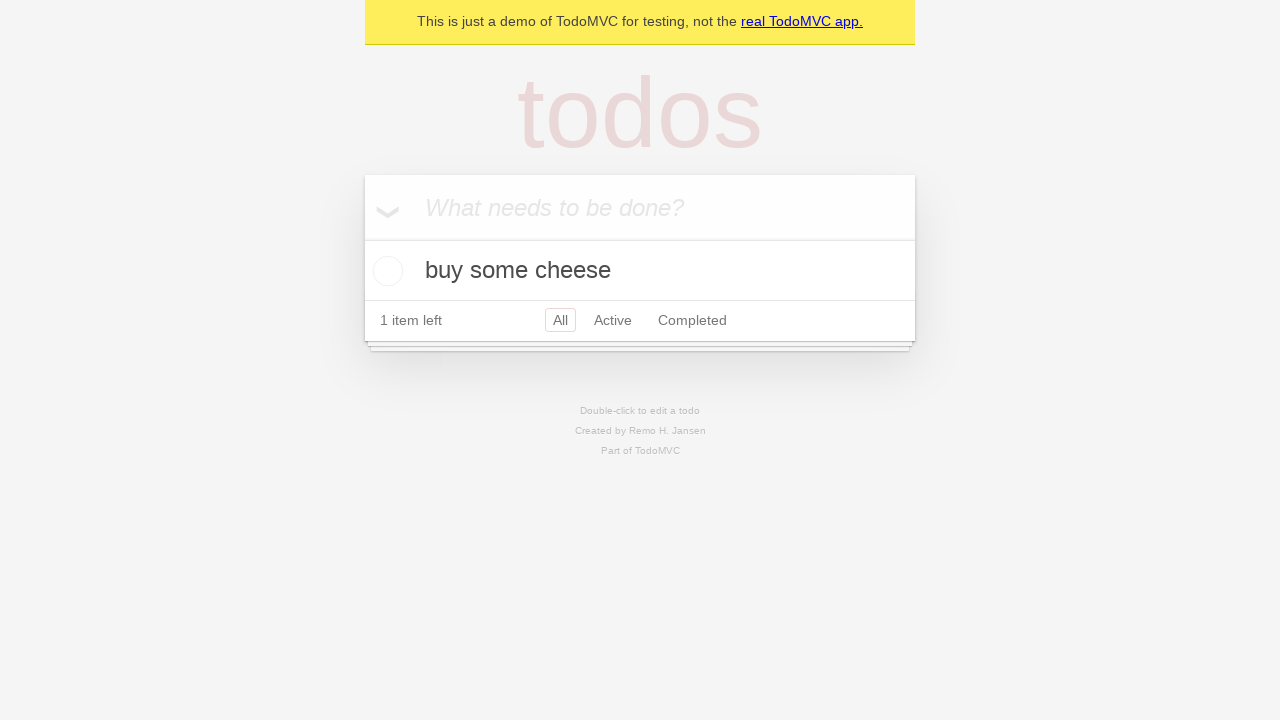

Filled todo input with 'feed the cat' on internal:attr=[placeholder="What needs to be done?"i]
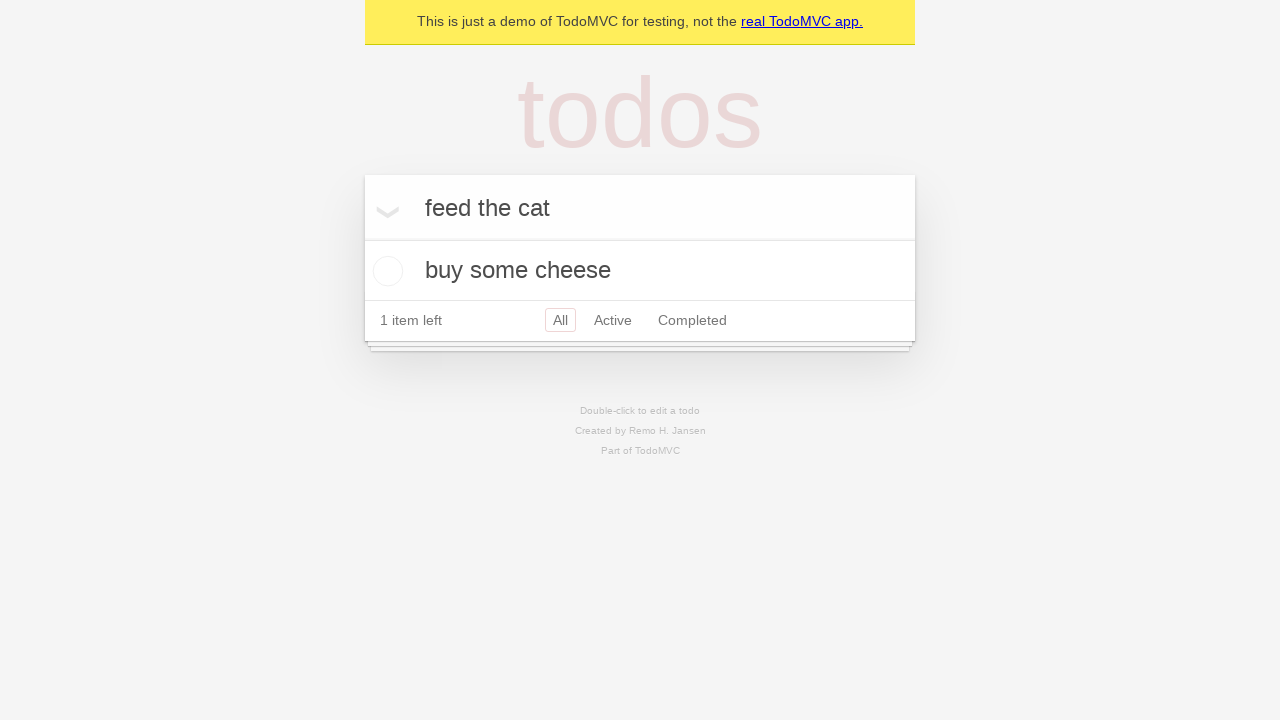

Pressed Enter to add second todo item on internal:attr=[placeholder="What needs to be done?"i]
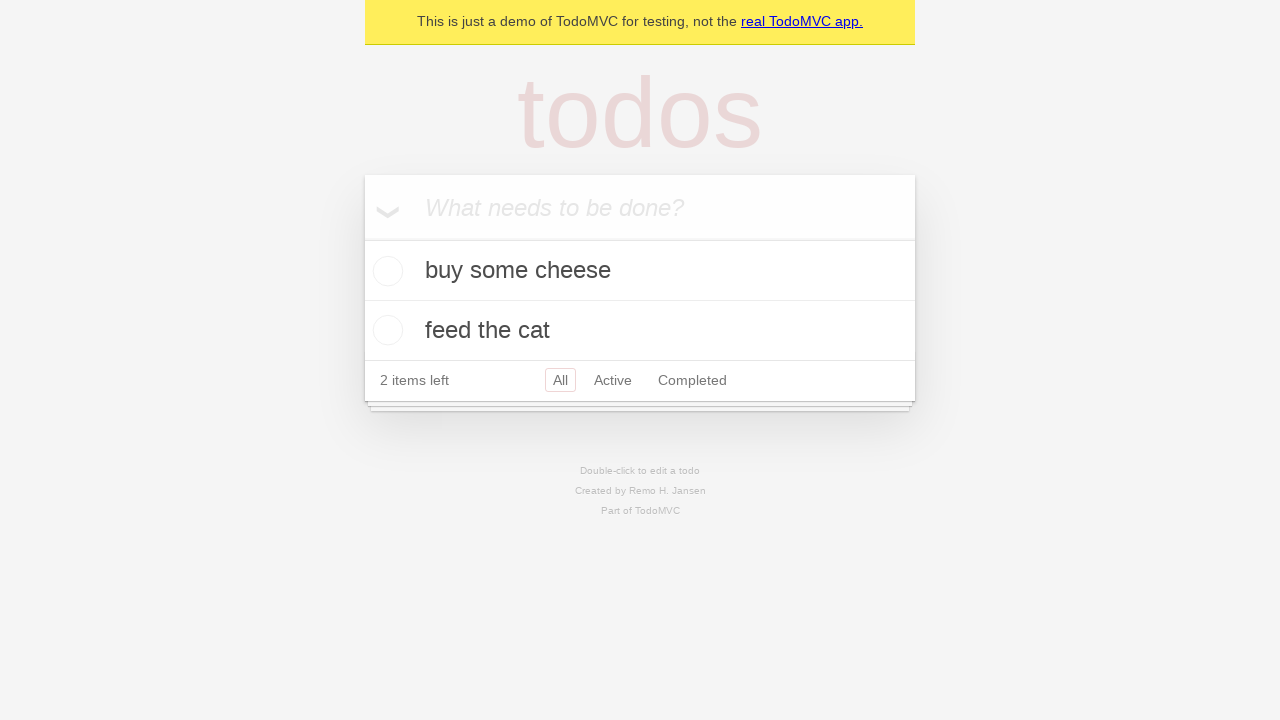

Located the first todo item
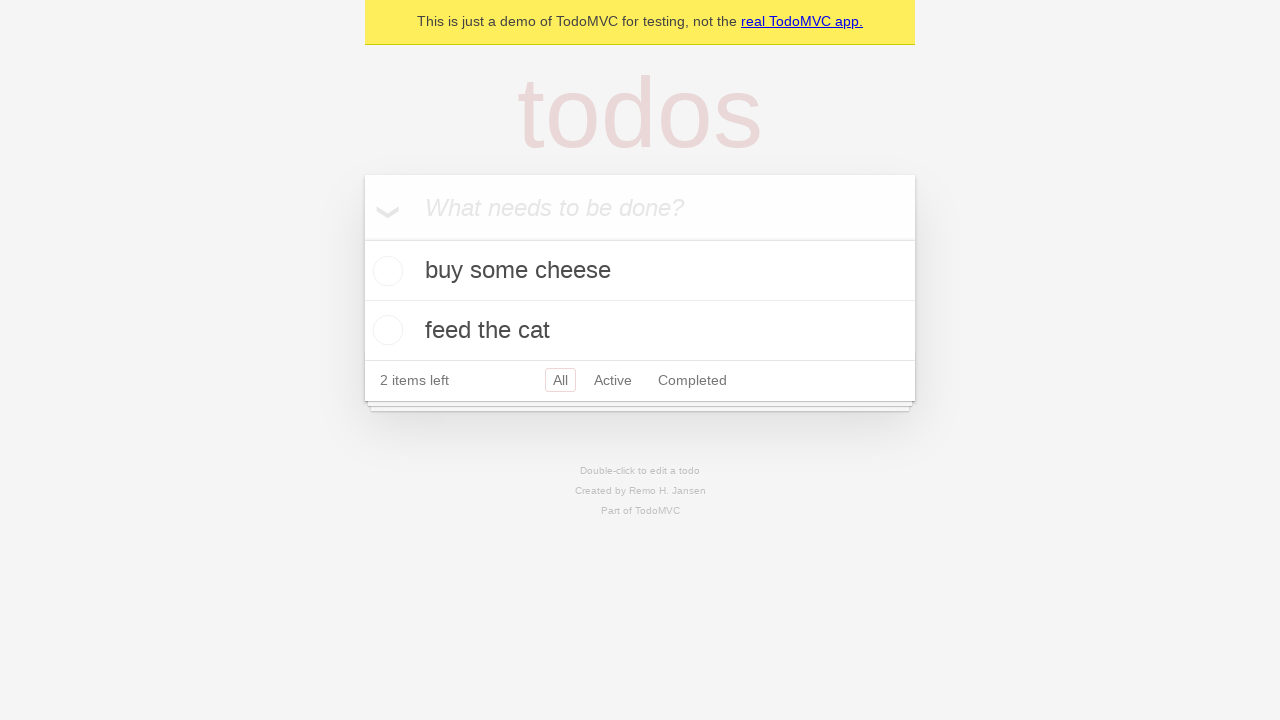

Located the checkbox for the first todo item
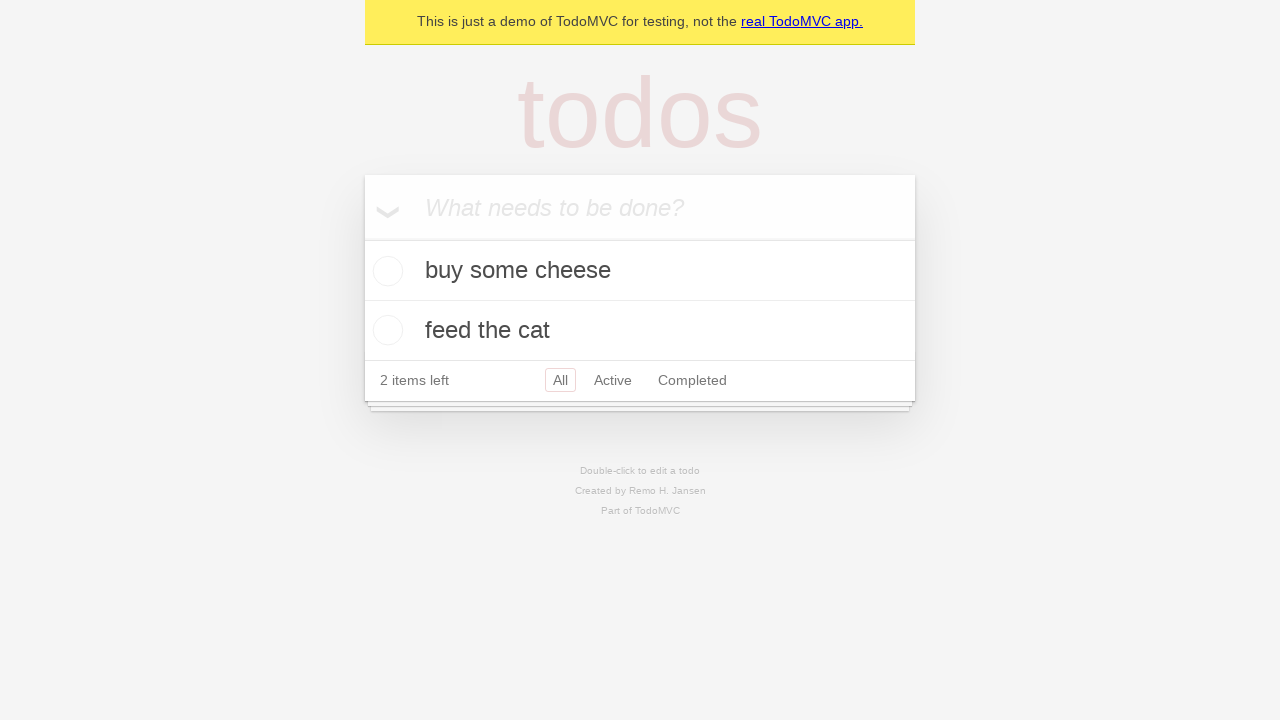

Checked the first todo item as complete at (385, 271) on internal:testid=[data-testid="todo-item"s] >> nth=0 >> internal:role=checkbox
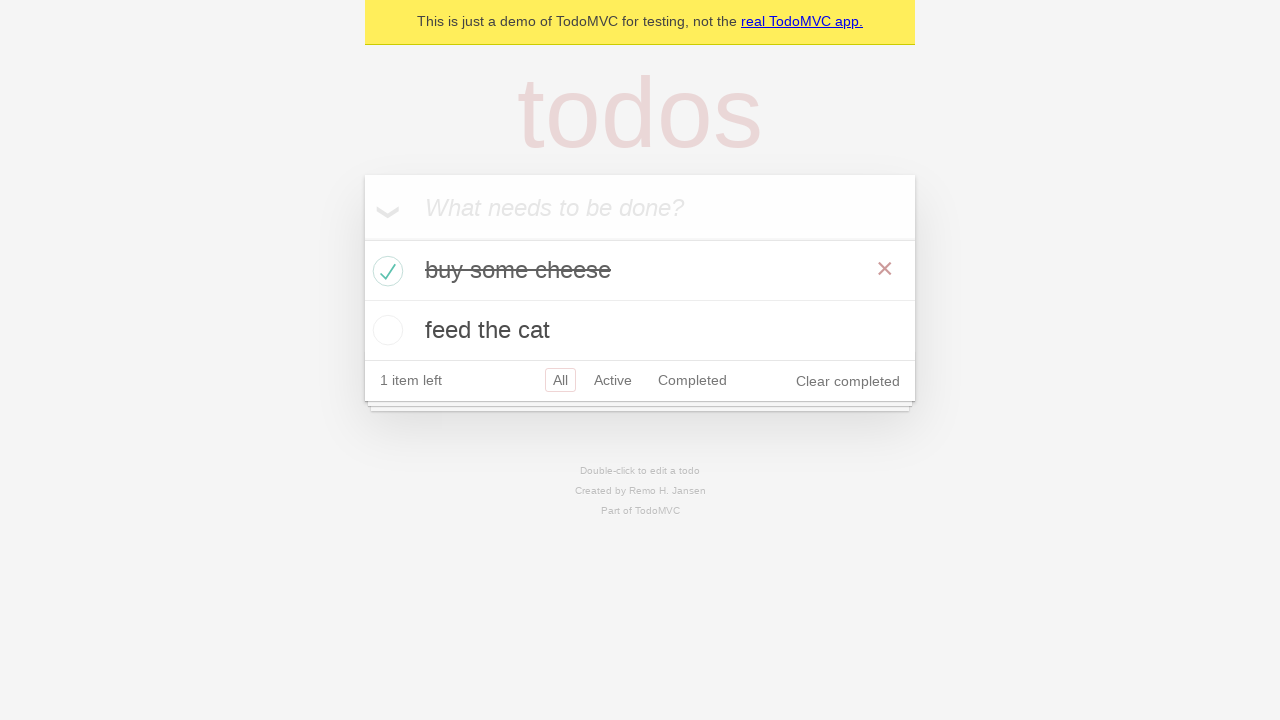

Unchecked the first todo item to mark it as incomplete at (385, 271) on internal:testid=[data-testid="todo-item"s] >> nth=0 >> internal:role=checkbox
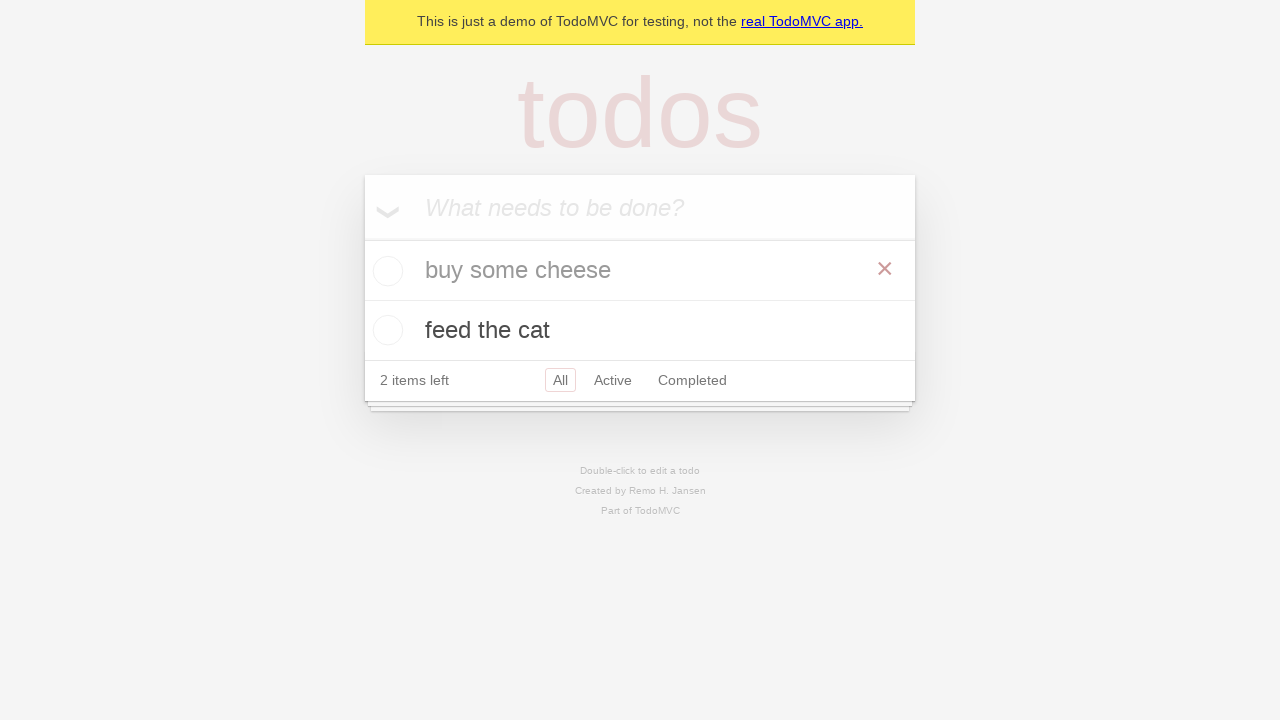

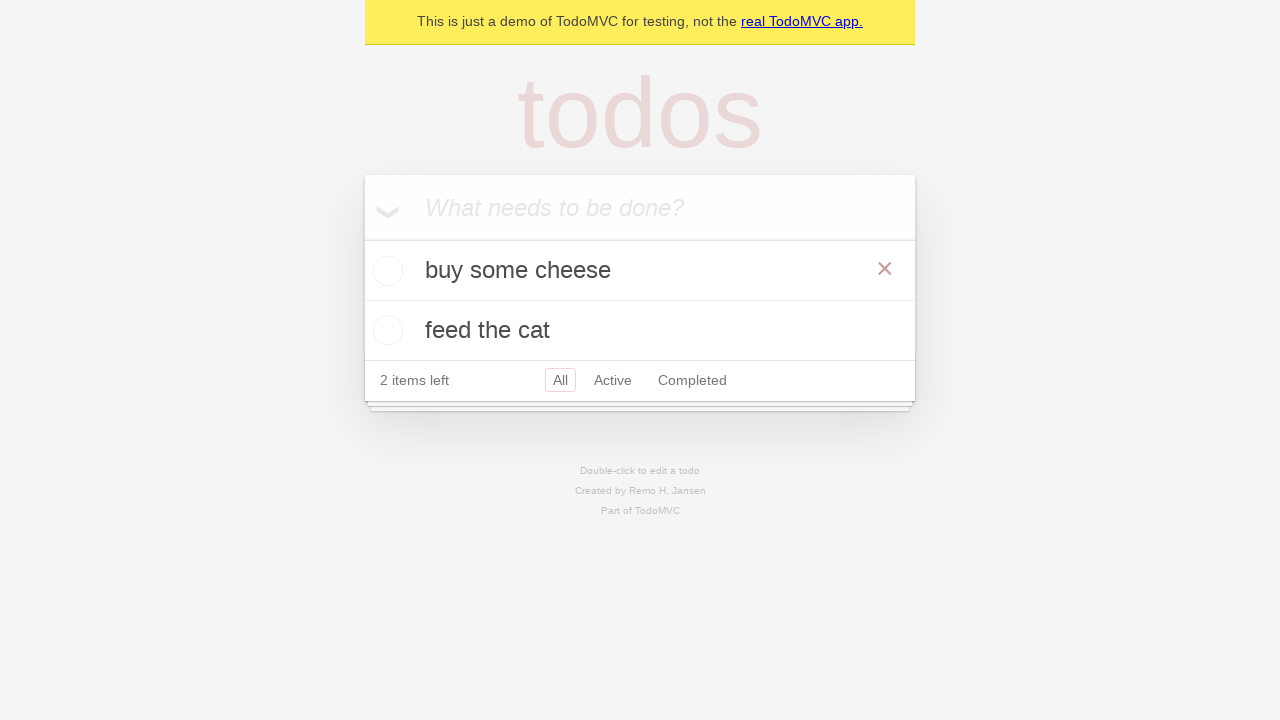